Tests Google Translate functionality by entering text into the input field and waiting for the translation result to appear.

Starting URL: https://translate.google.pt

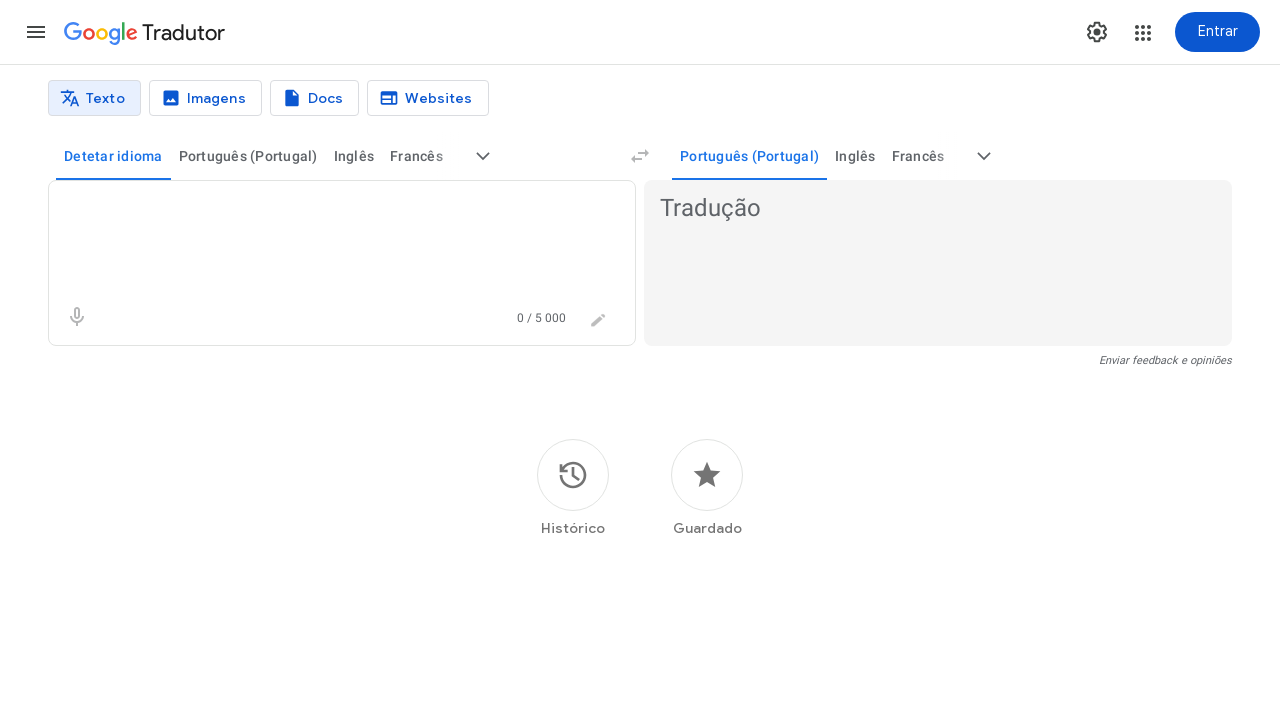

Filled textarea with text to translate: 'Hello, how are you today?' on textarea
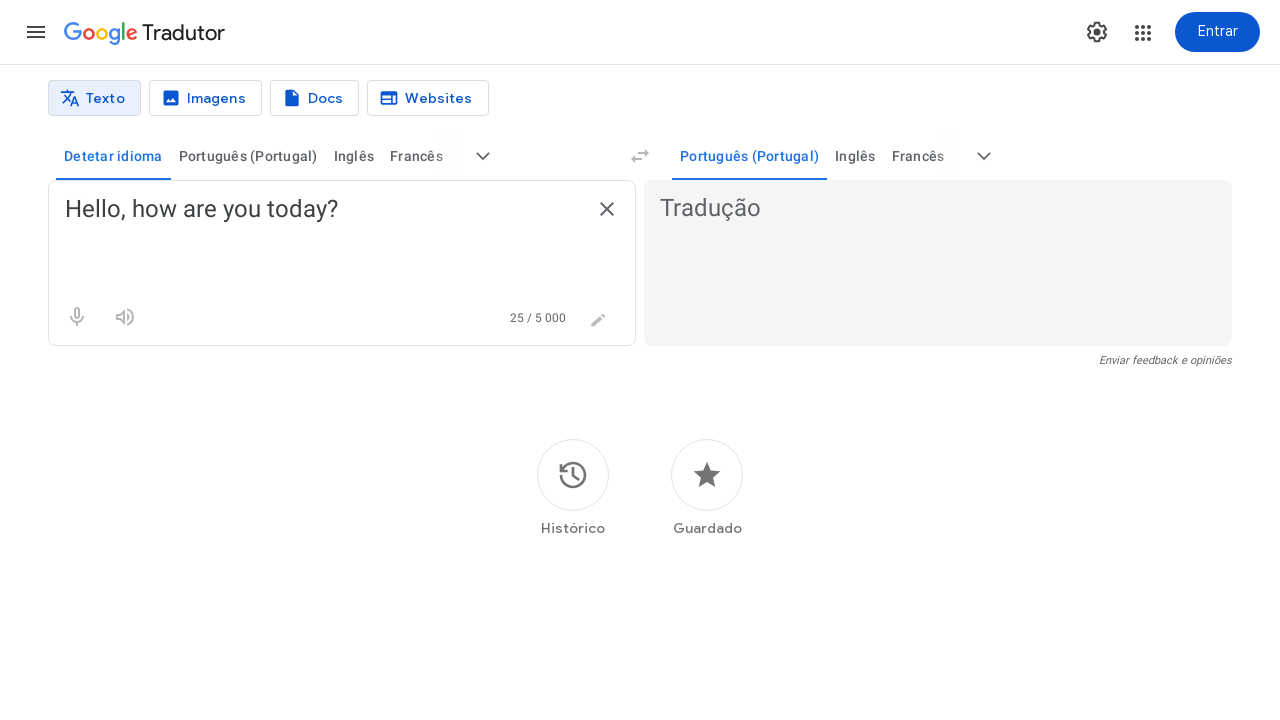

Translation result appeared and loaded
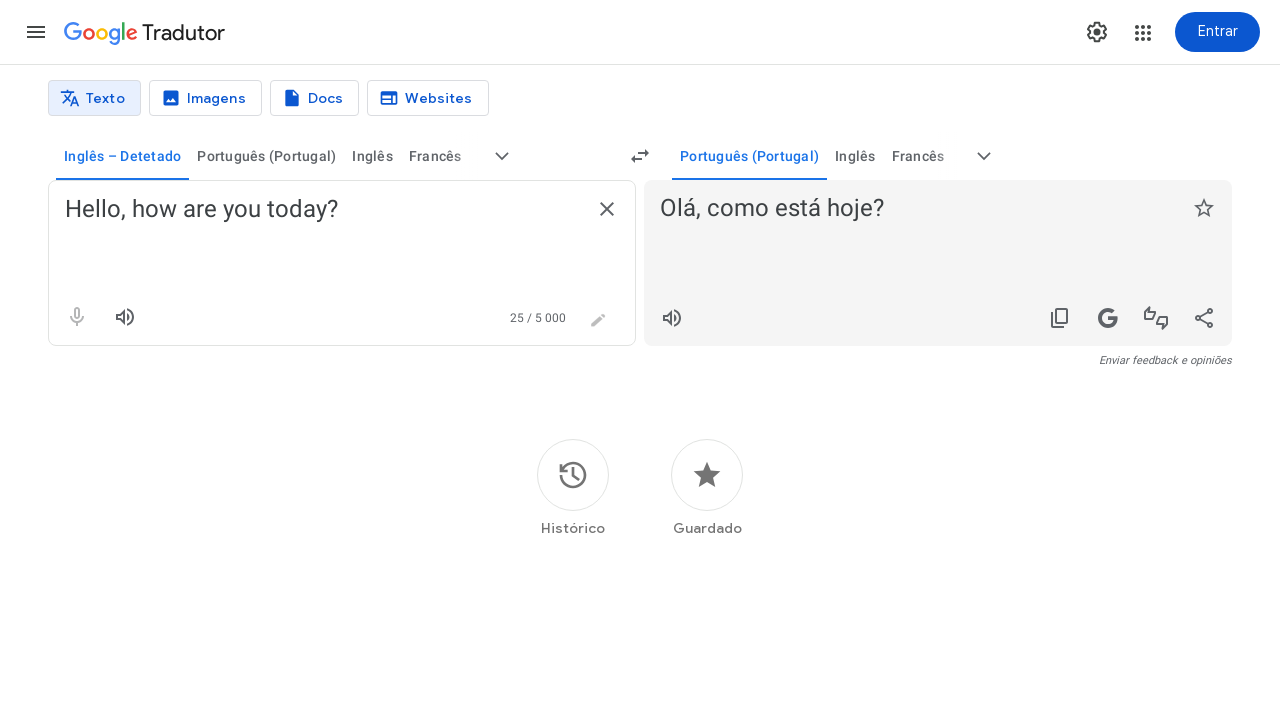

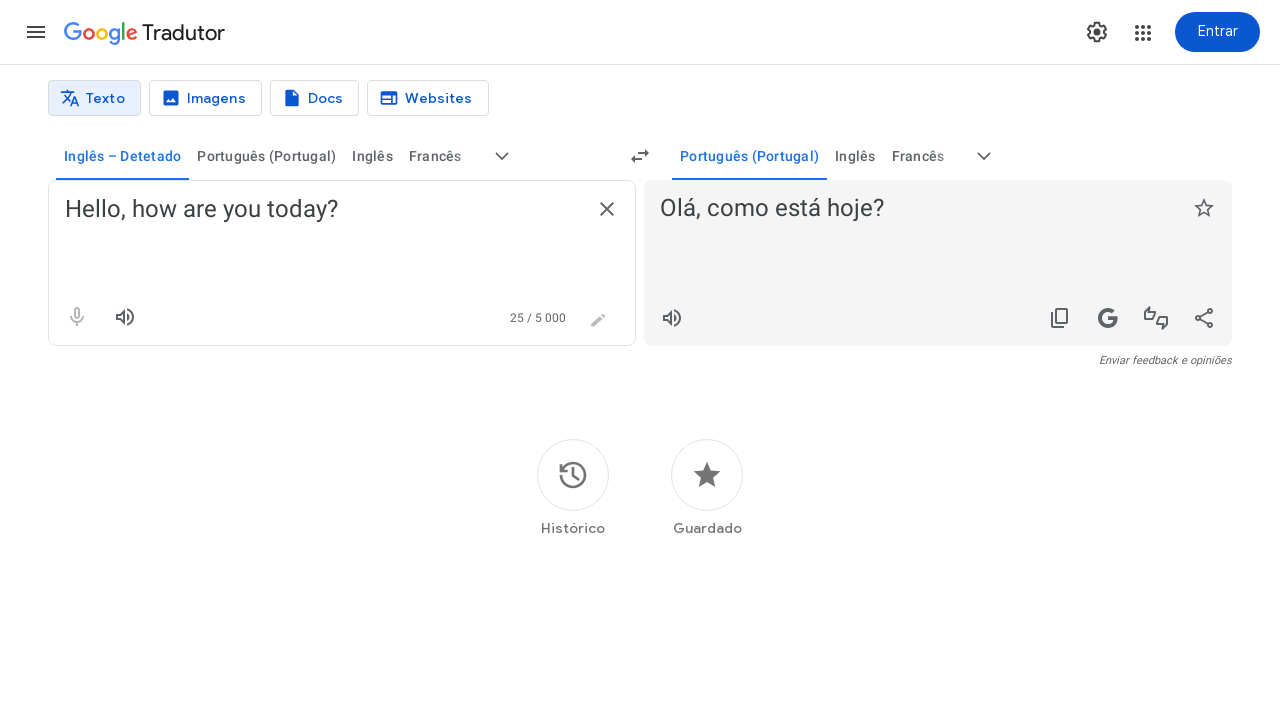